Navigates to Maven Repository website and maximizes the browser window

Starting URL: https://mvnrepository.com

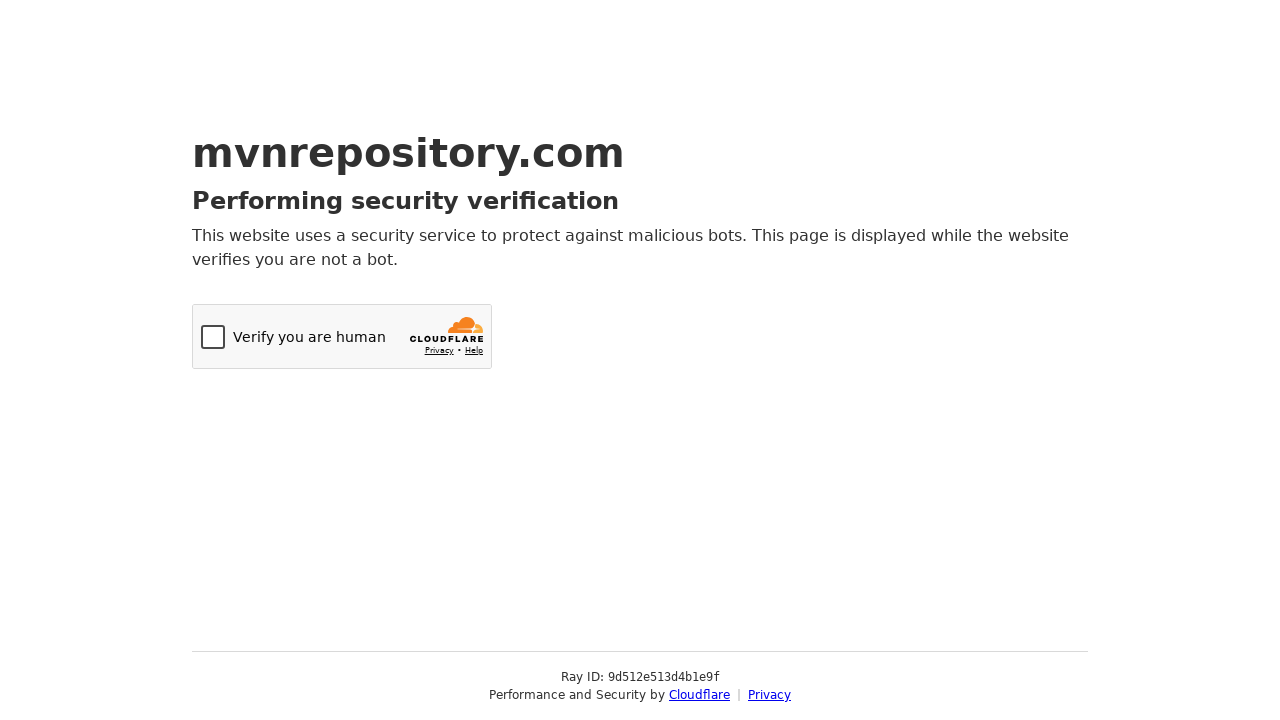

Set viewport size to 1920x1080 to maximize browser window
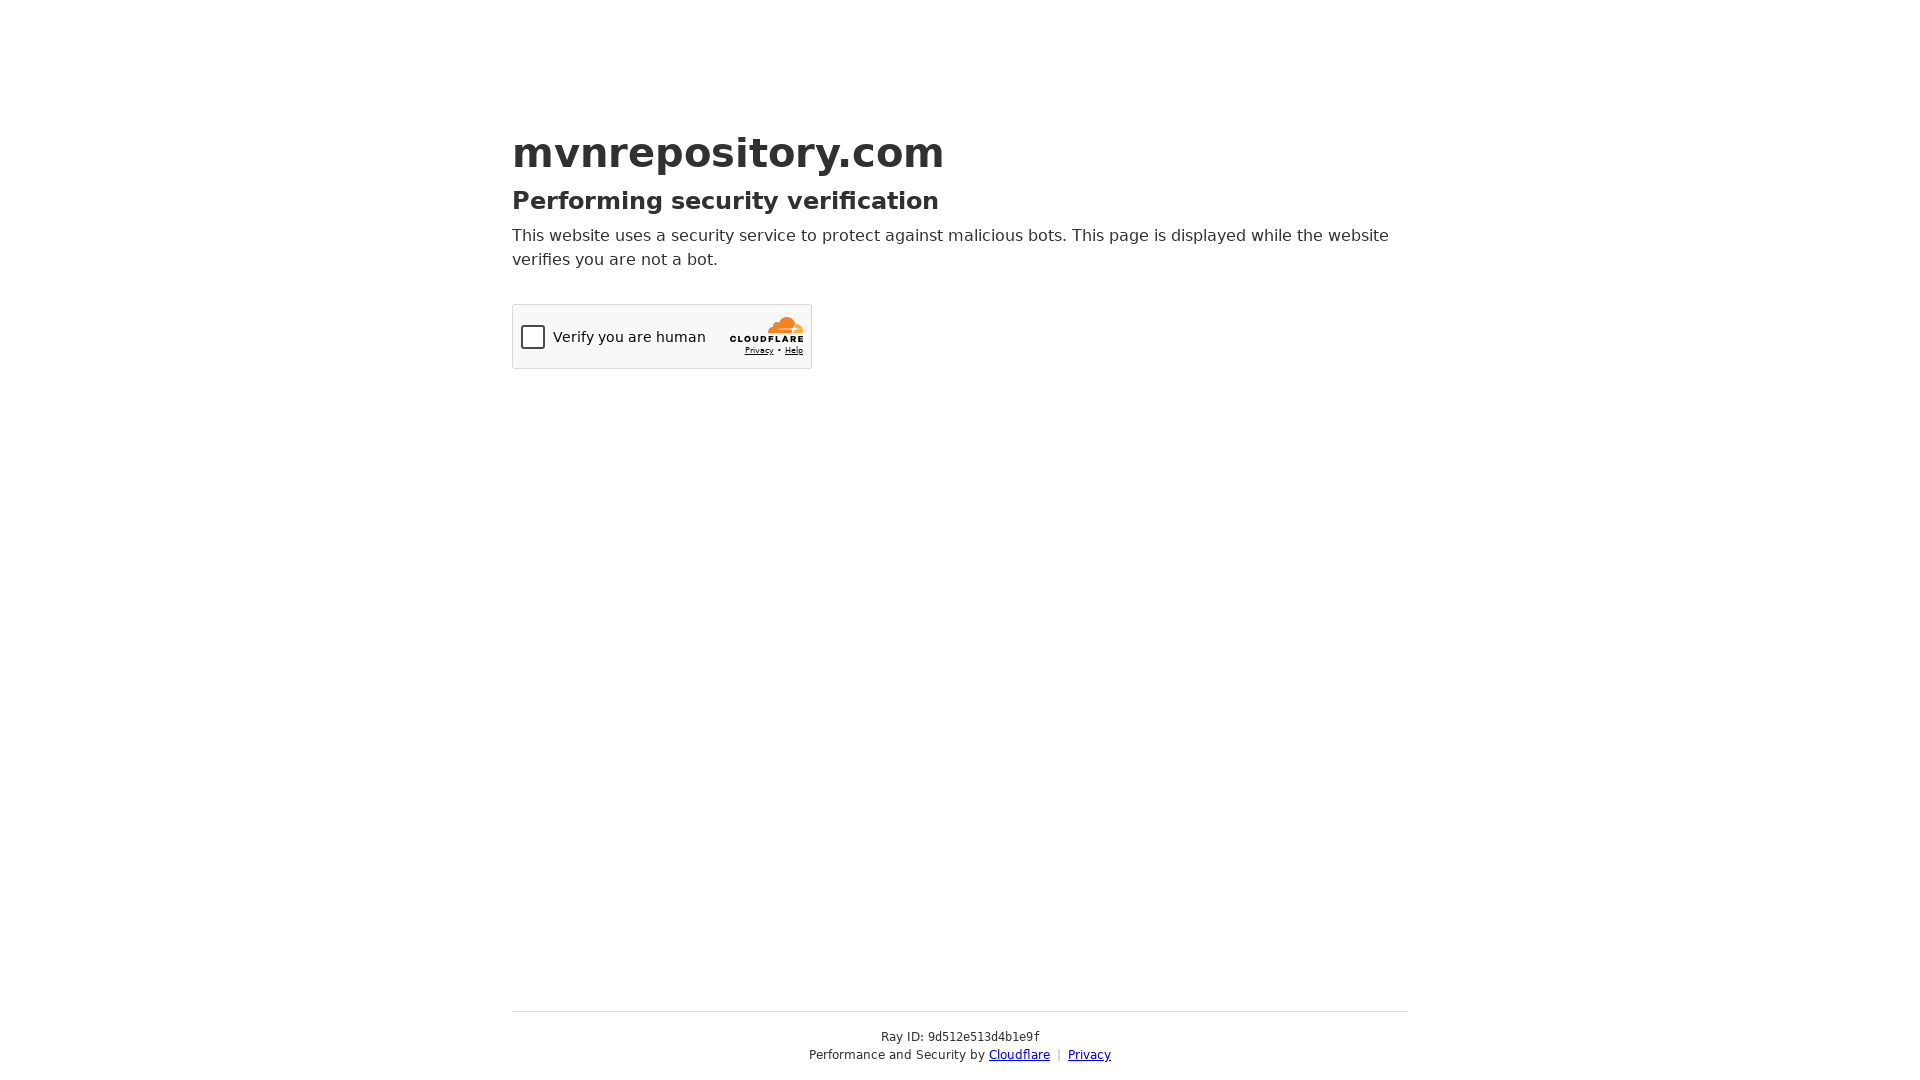

Waited for page to load (domcontentloaded state)
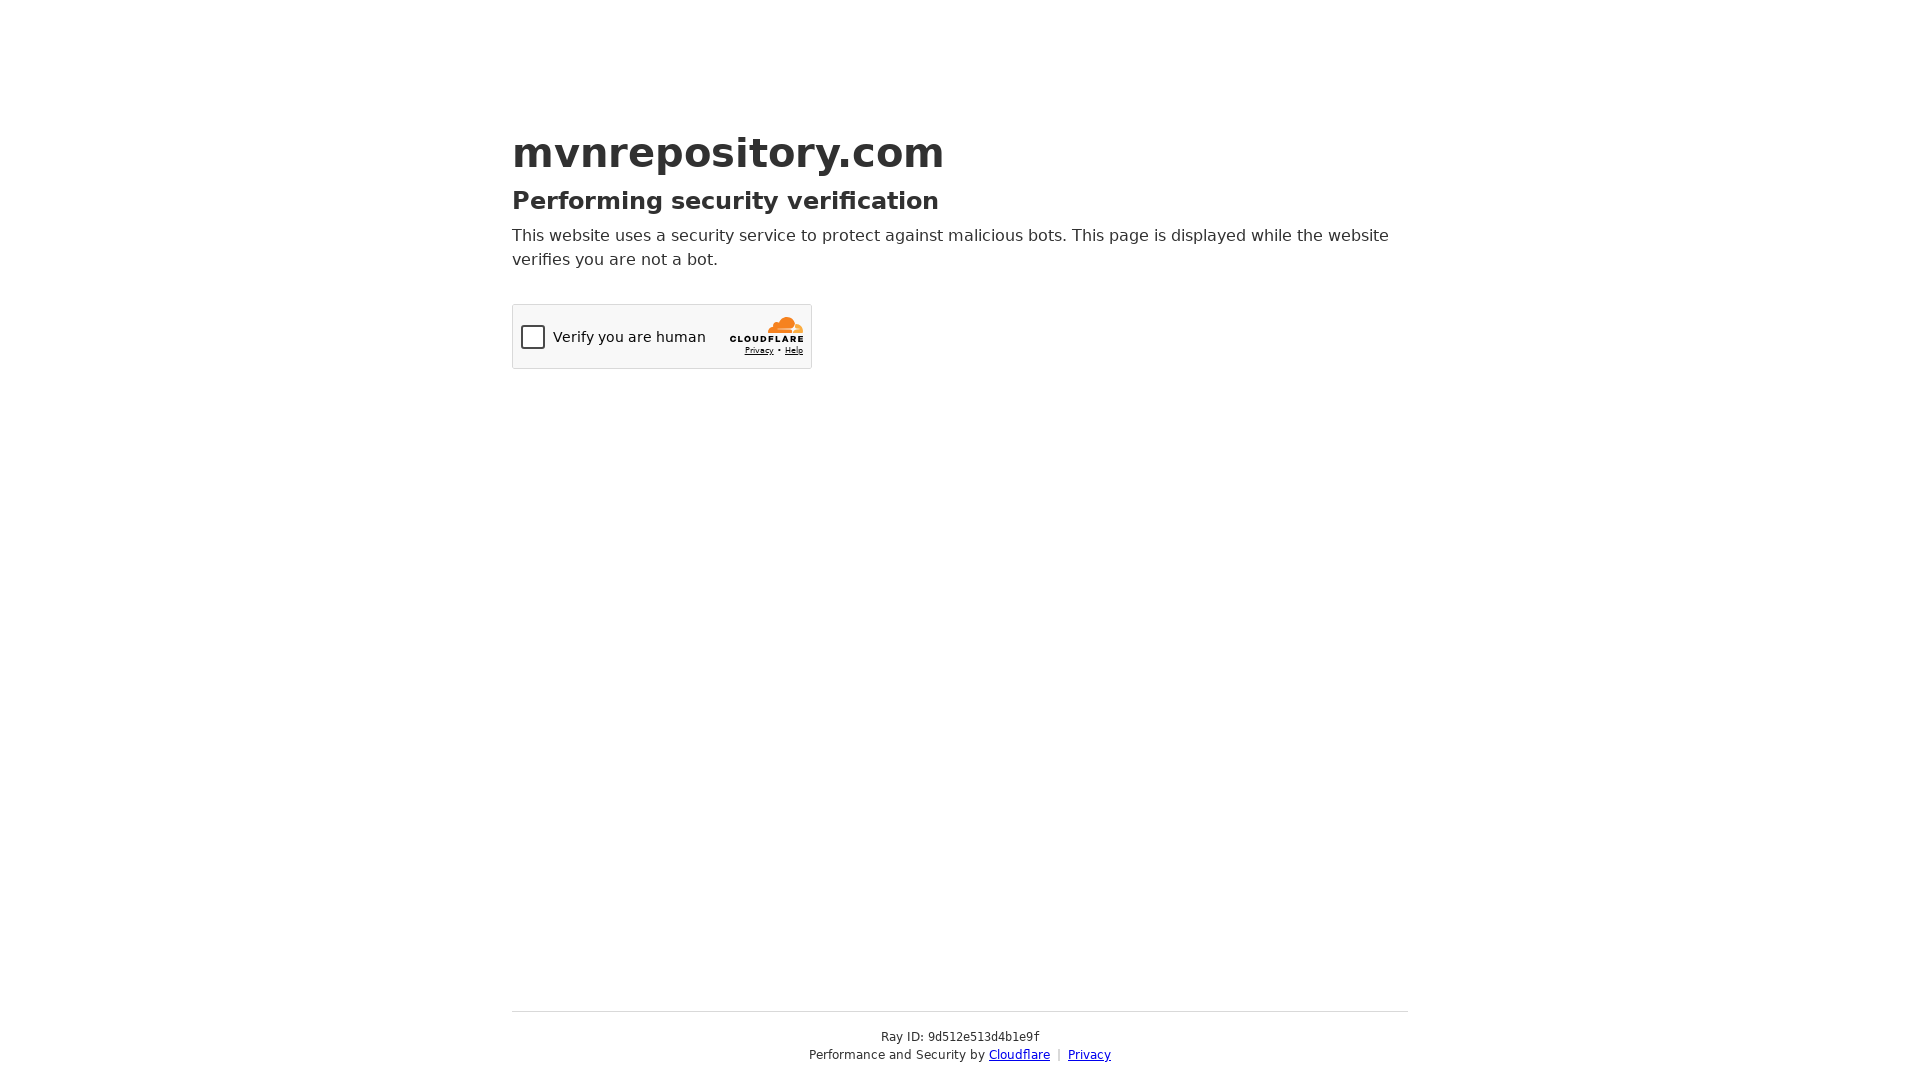

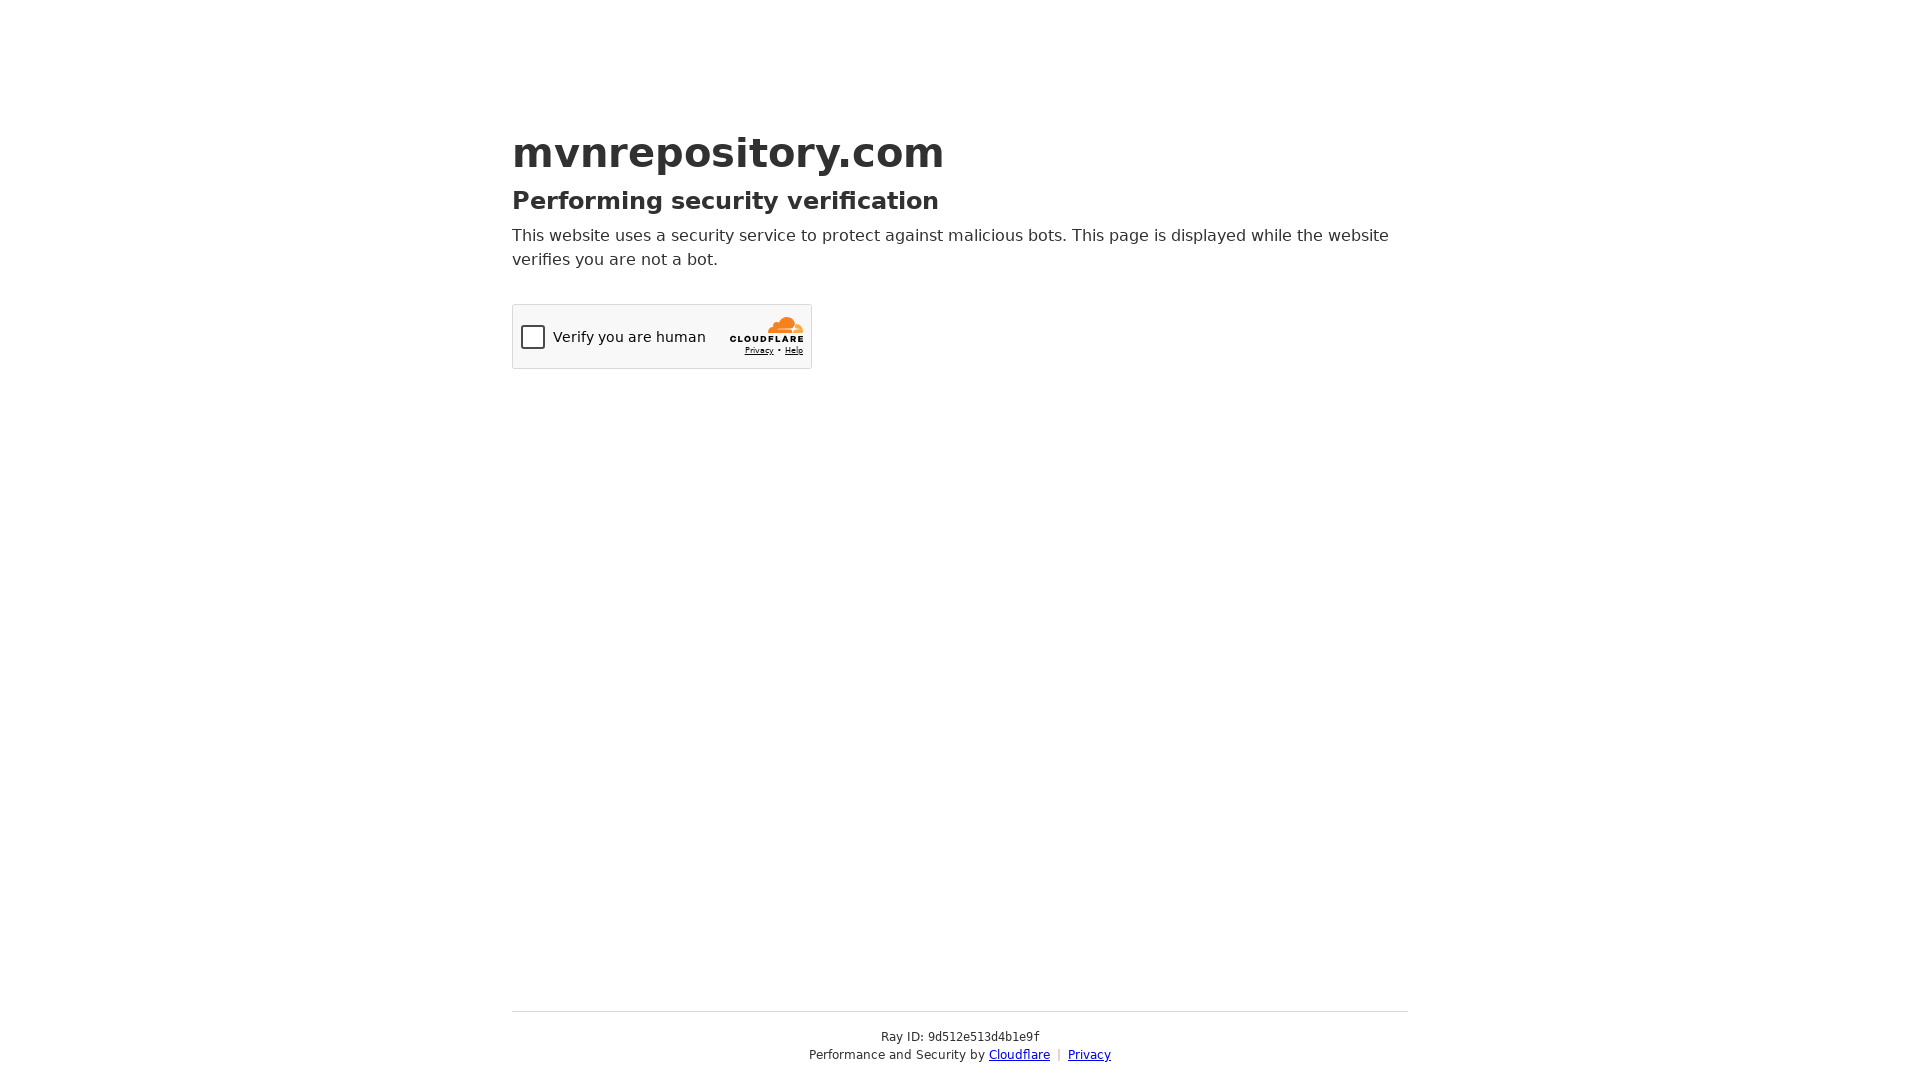